Tests the forgot password functionality by navigating to the forgot password page and filling in email and new password fields

Starting URL: https://rahulshettyacademy.com/client

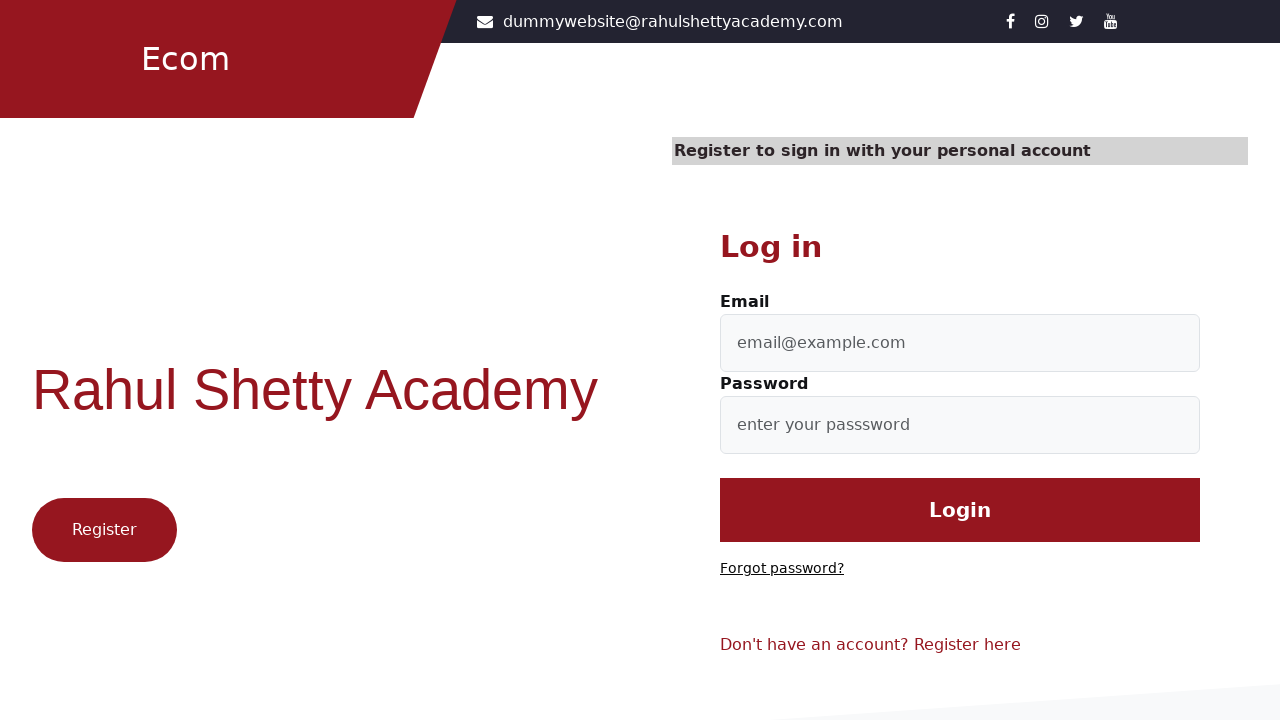

Clicked 'Forgot password?' link at (782, 569) on text=Forgot password?
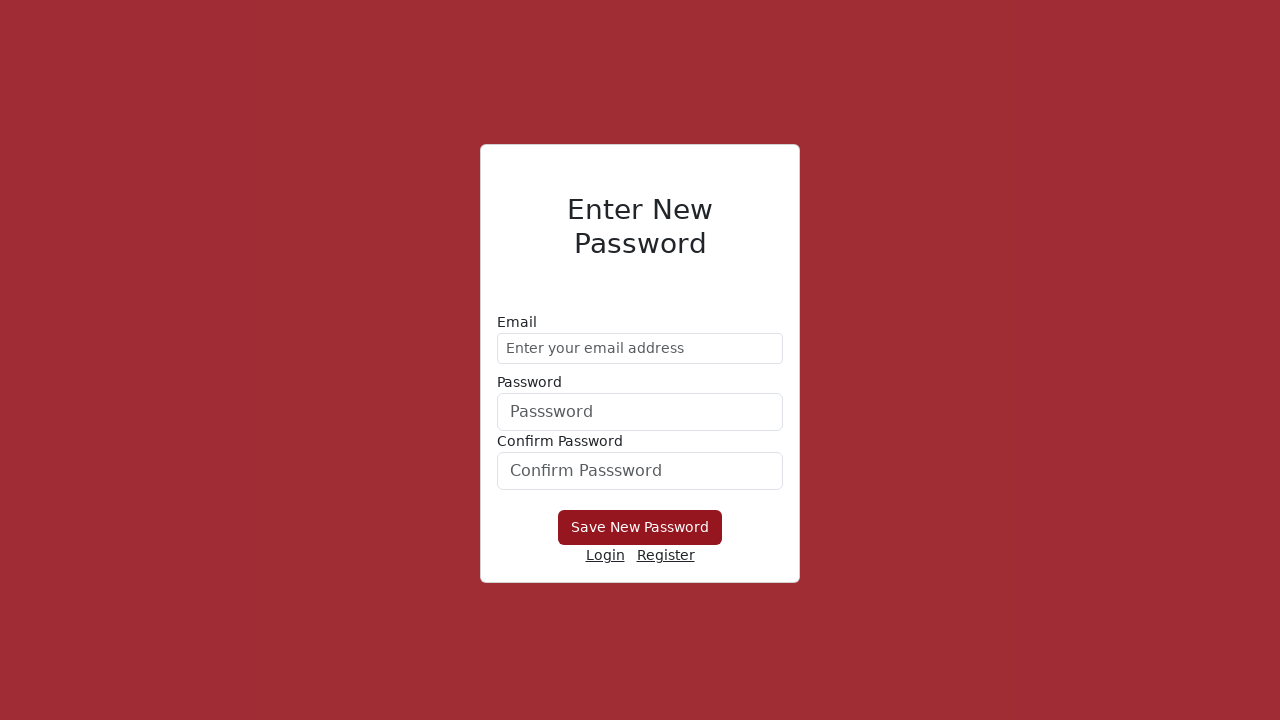

Filled email field with 'demo@gmail.com' on //form//div[1]/input
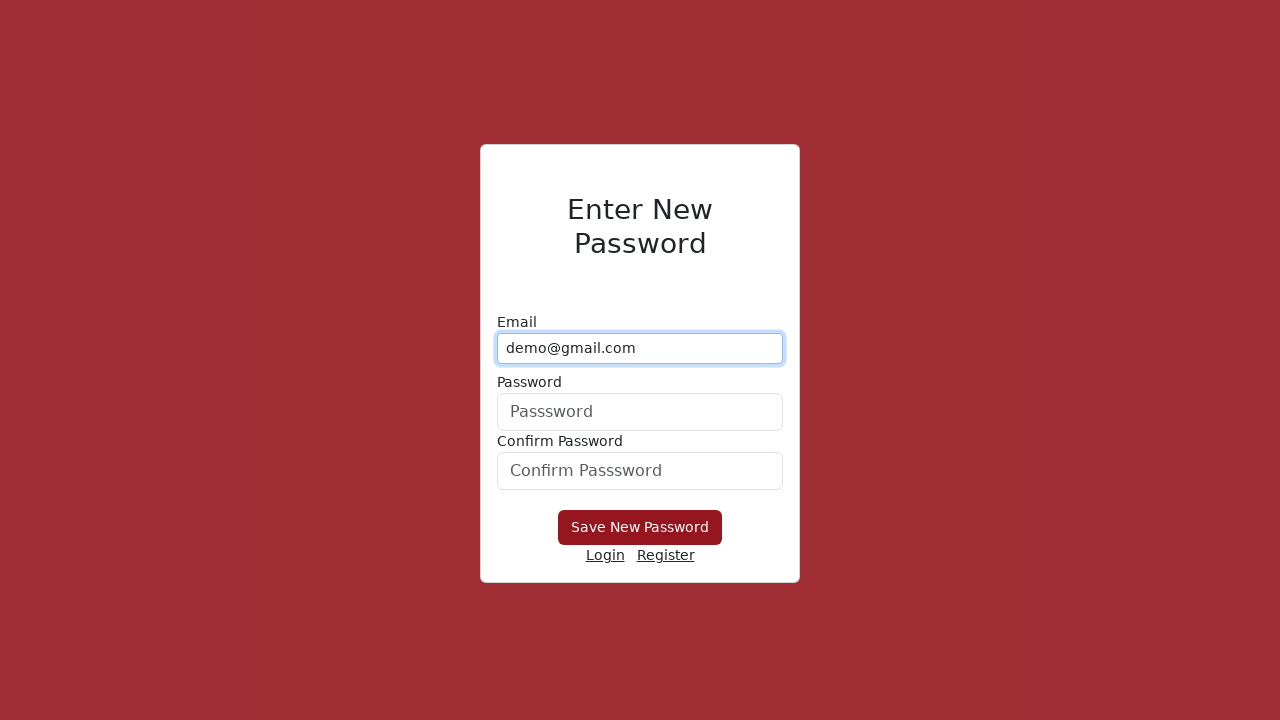

Filled new password field with 'Hello@1234' on form div:nth-child(2) input
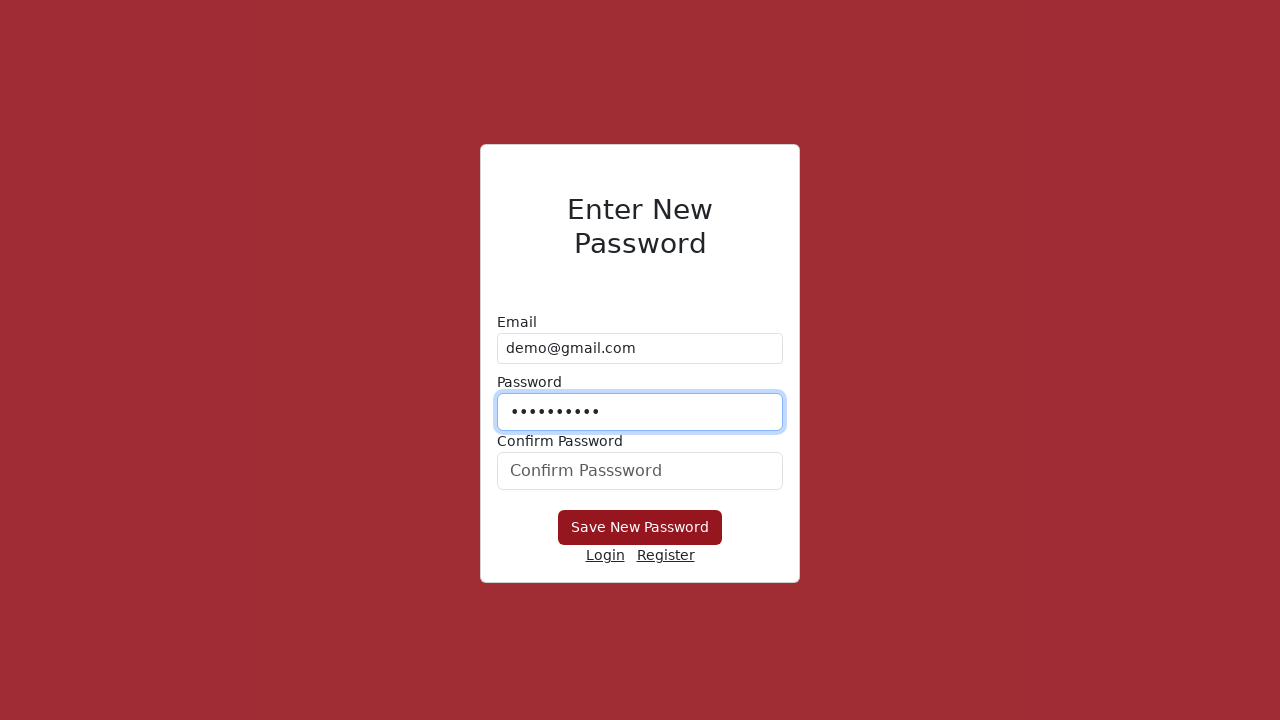

Filled confirm password field with 'Hello@1234' on #confirmPassword
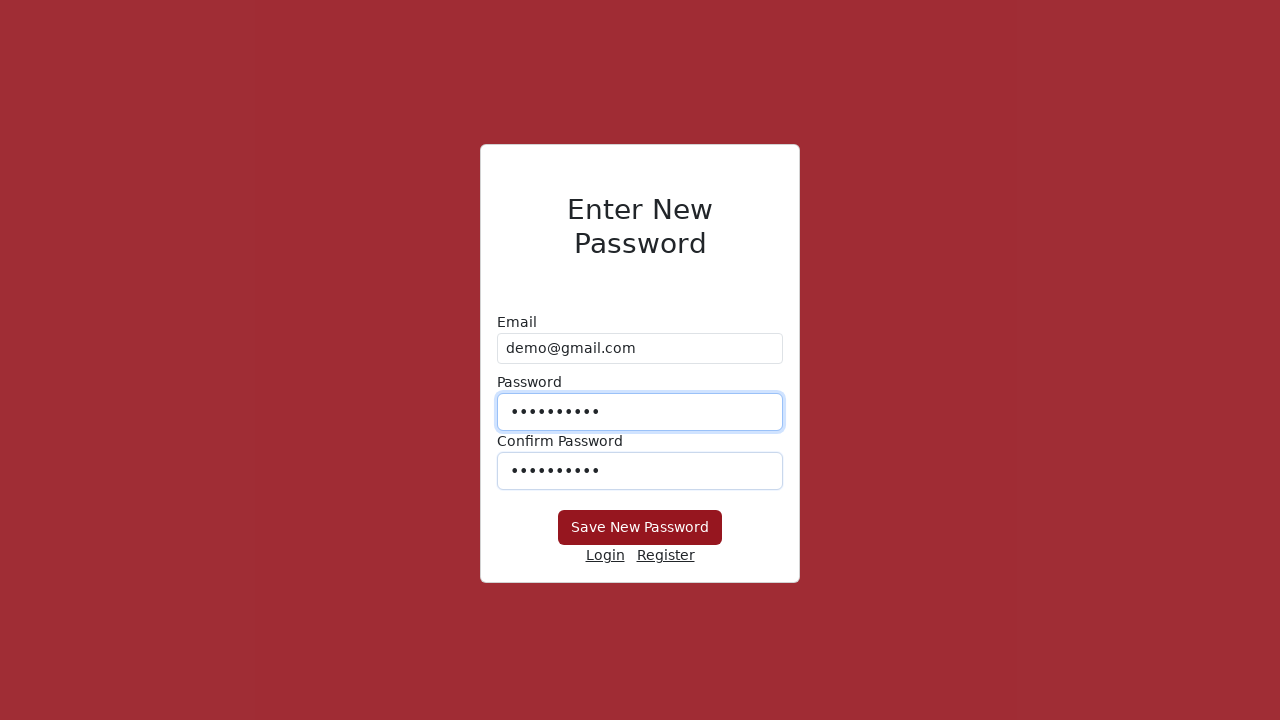

Clicked 'Save New Password' button at (640, 528) on xpath=//button[text() = 'Save New Password']
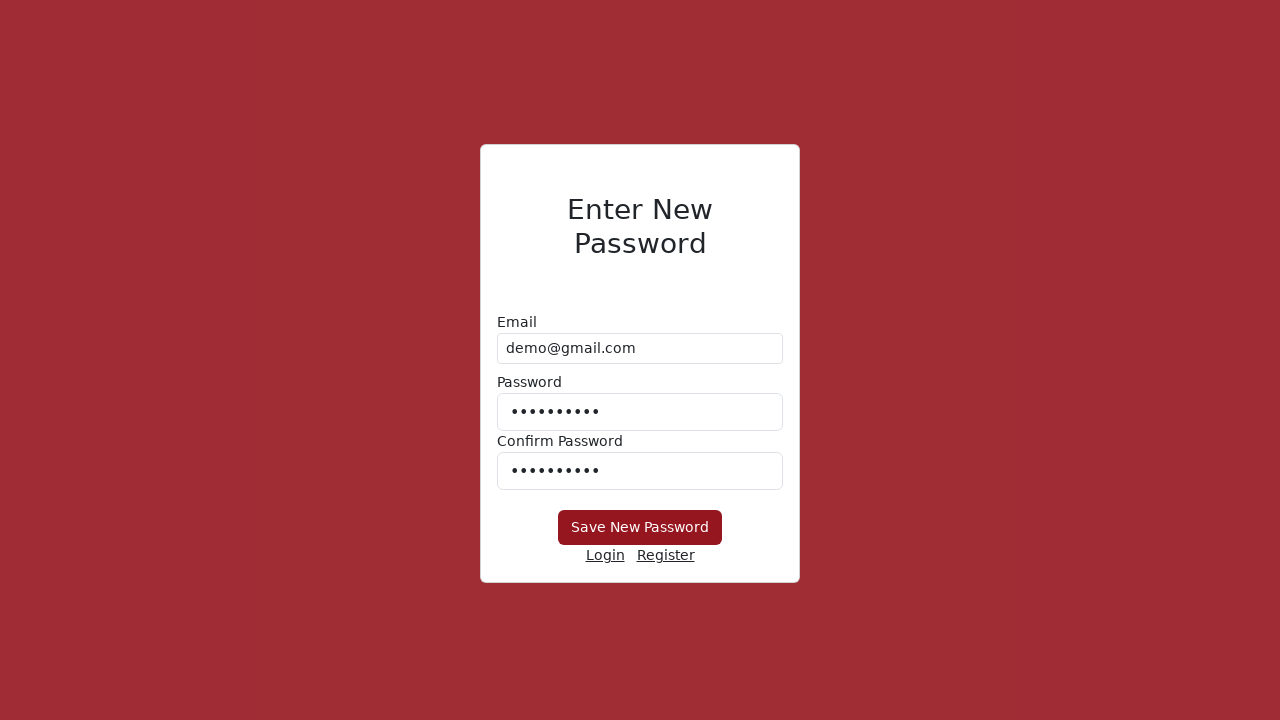

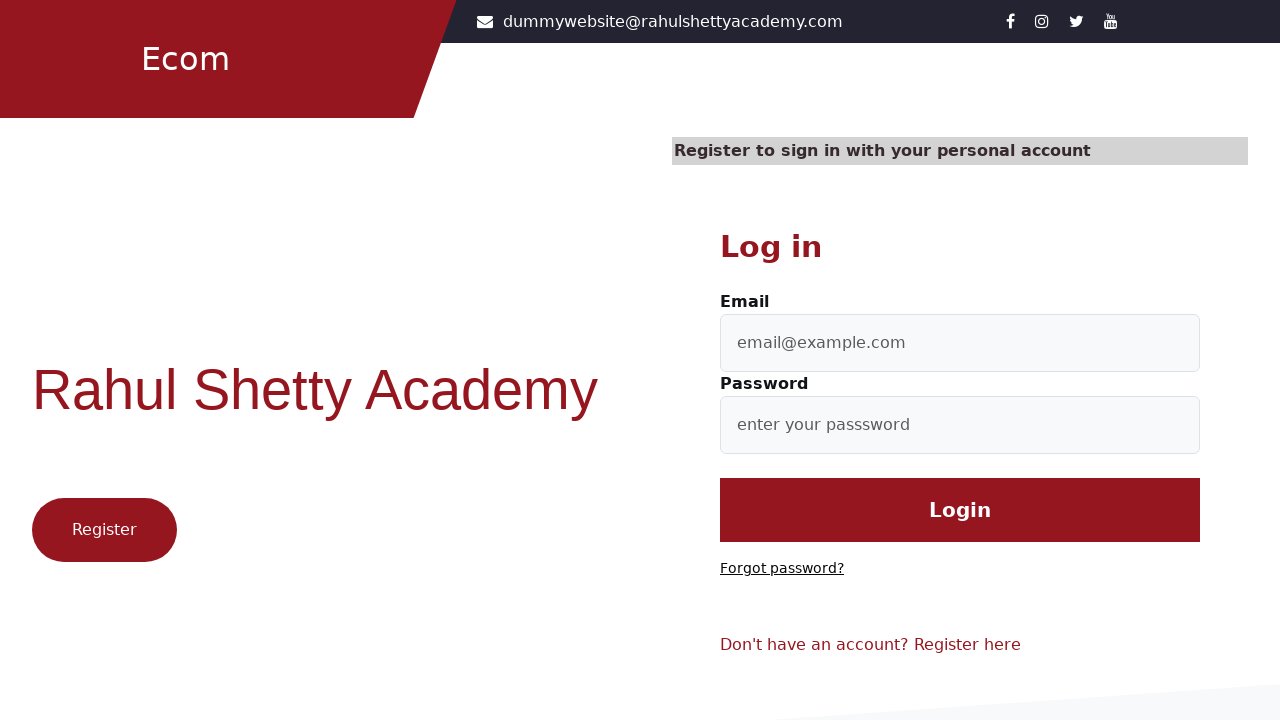